Tests that the todo counter displays the correct number of items as todos are added

Starting URL: https://demo.playwright.dev/todomvc

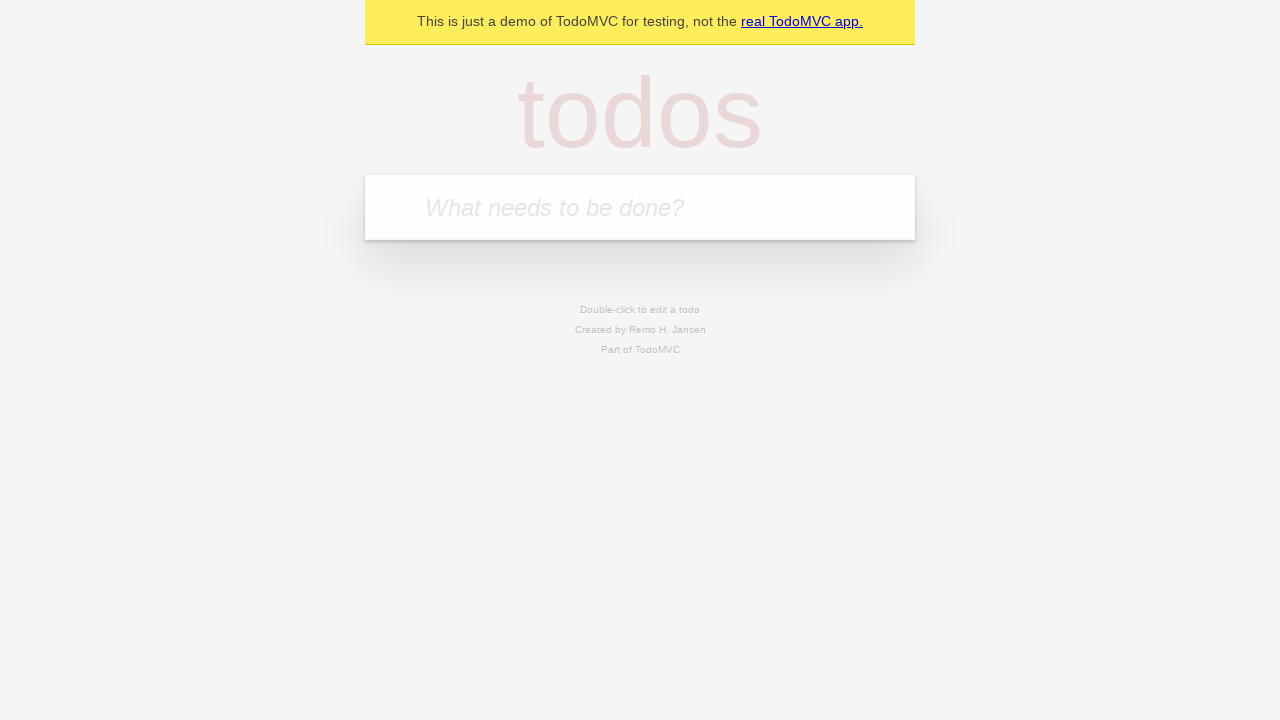

Located the 'What needs to be done?' input field
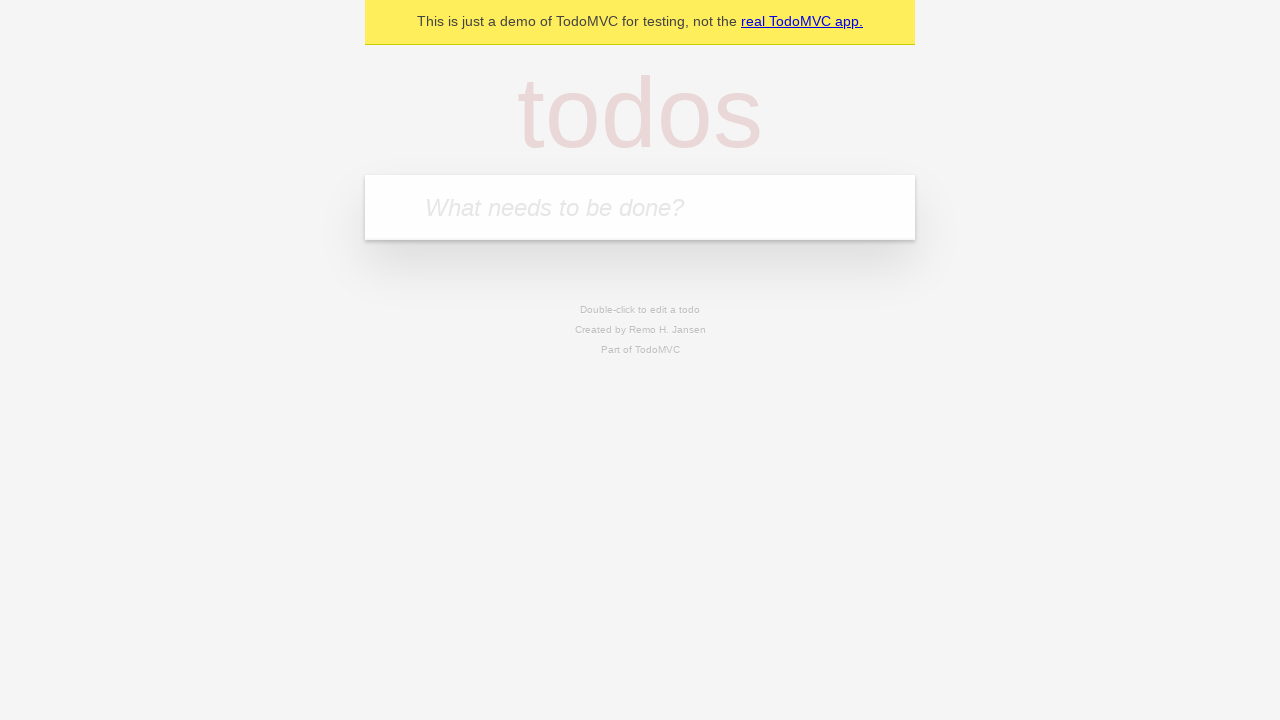

Filled input field with 'buy some cheese' on internal:attr=[placeholder="What needs to be done?"i]
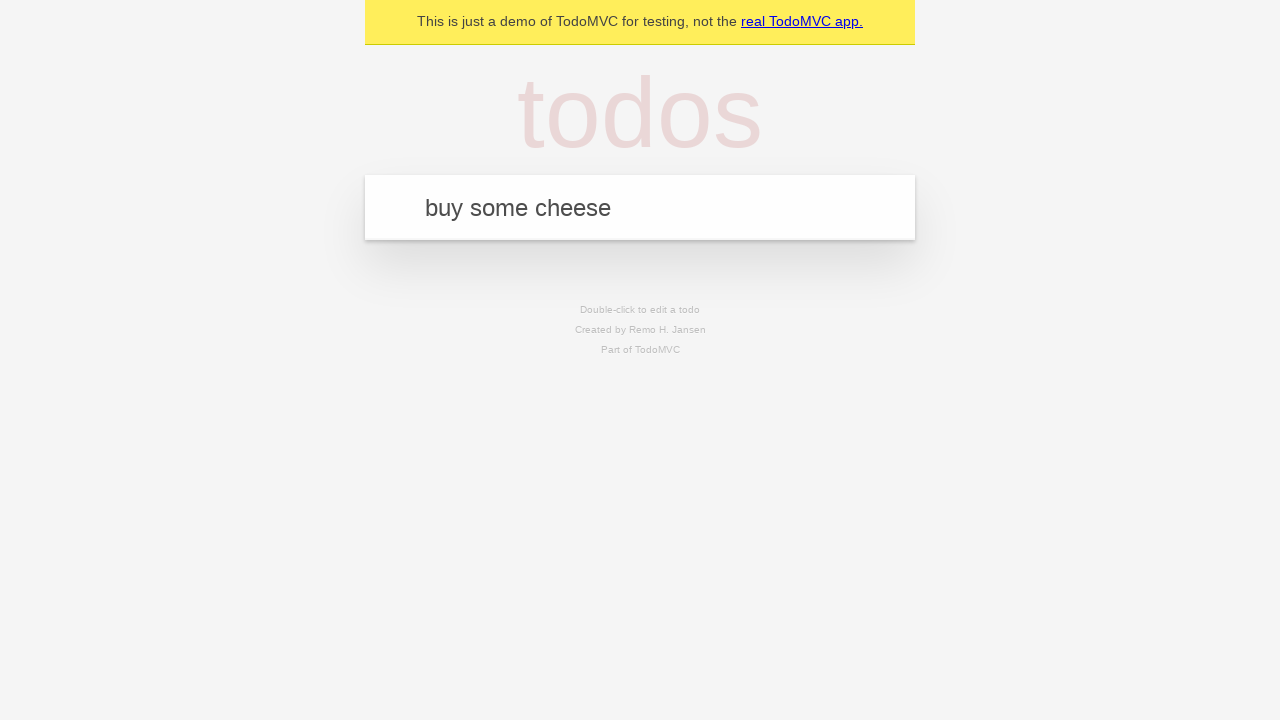

Pressed Enter to add first todo item on internal:attr=[placeholder="What needs to be done?"i]
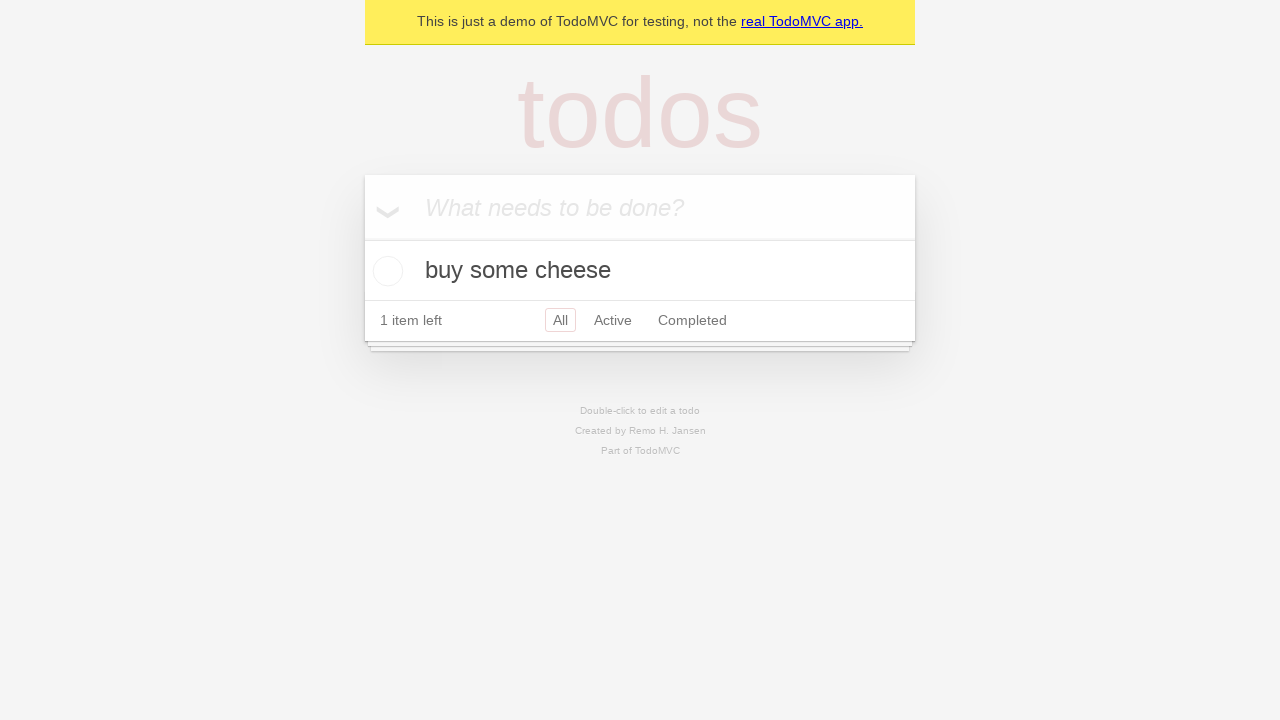

Waited for todo counter to appear
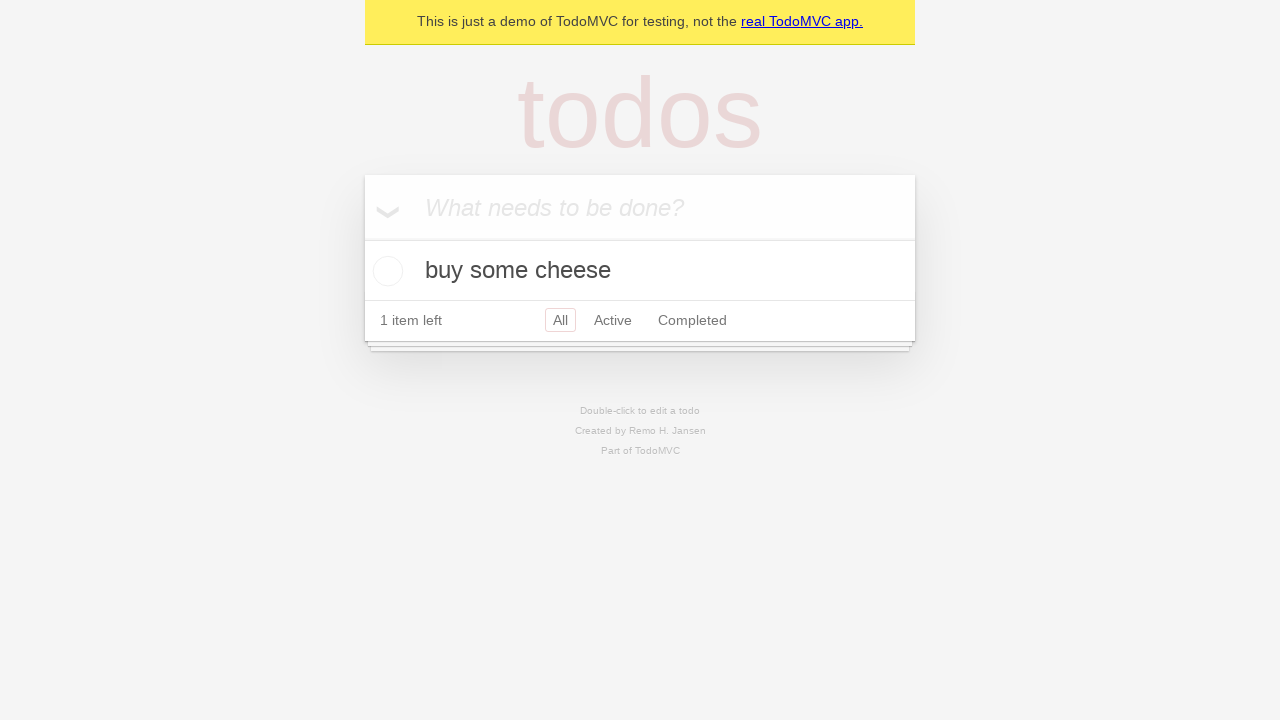

Filled input field with 'feed the cat' on internal:attr=[placeholder="What needs to be done?"i]
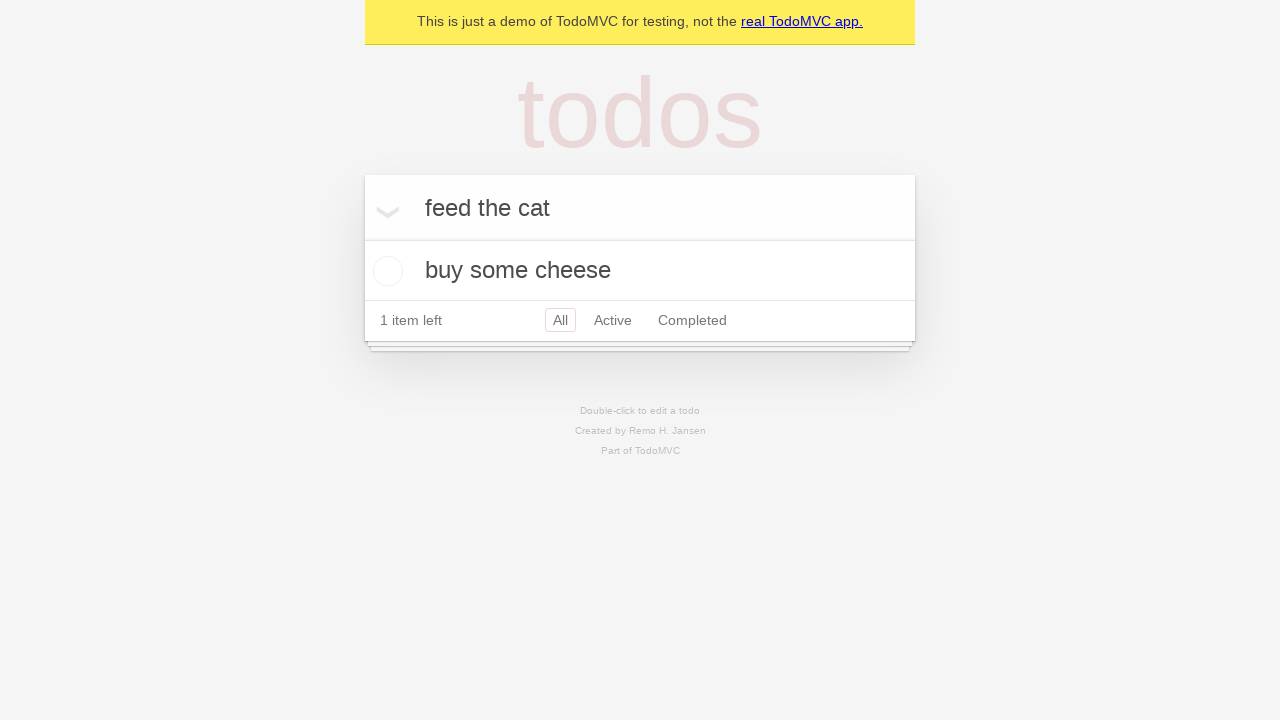

Pressed Enter to add second todo item on internal:attr=[placeholder="What needs to be done?"i]
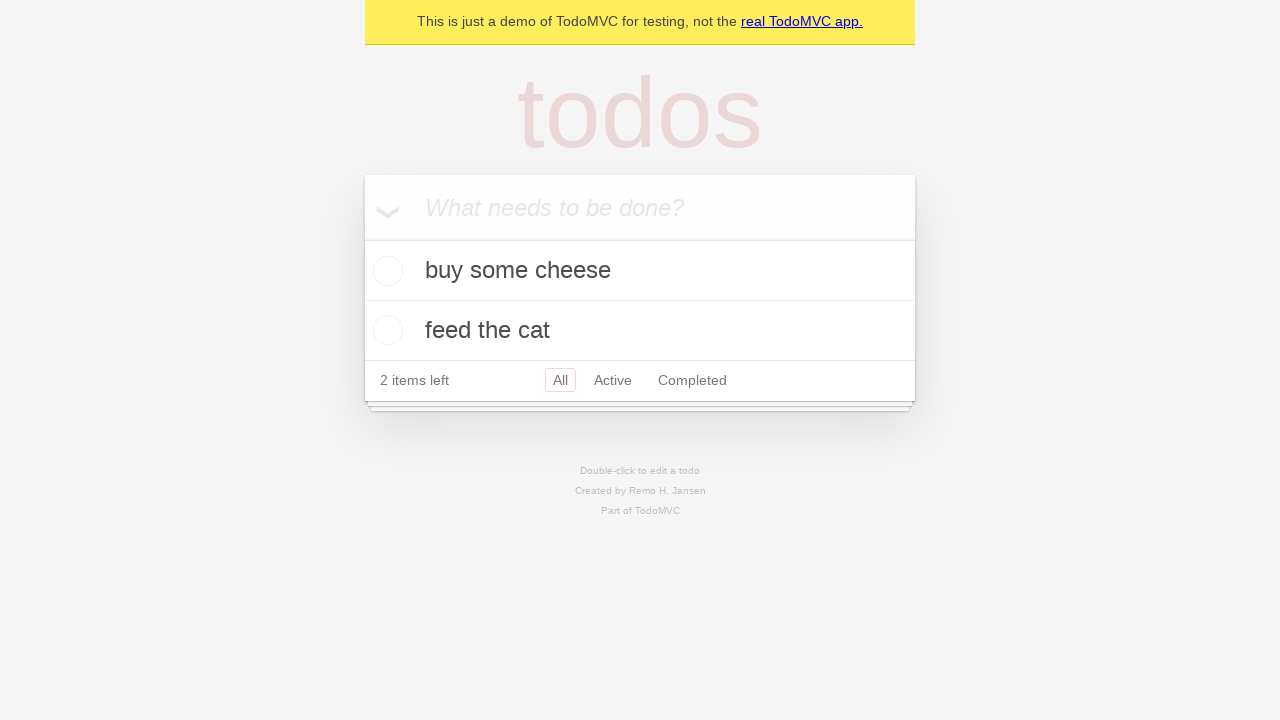

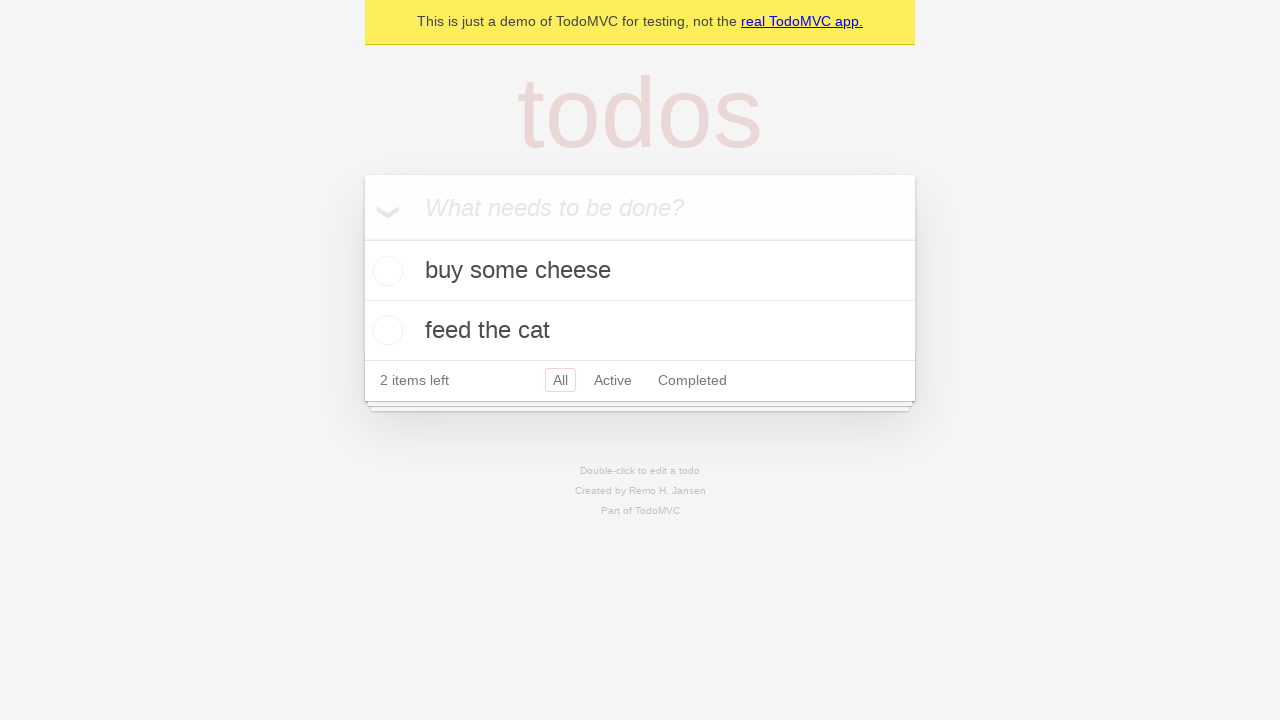